Tests multiple browser window handling by clicking buttons to open new windows, then iterating through all windows to close child windows while keeping the main window open.

Starting URL: https://demoqa.com/browser-windows

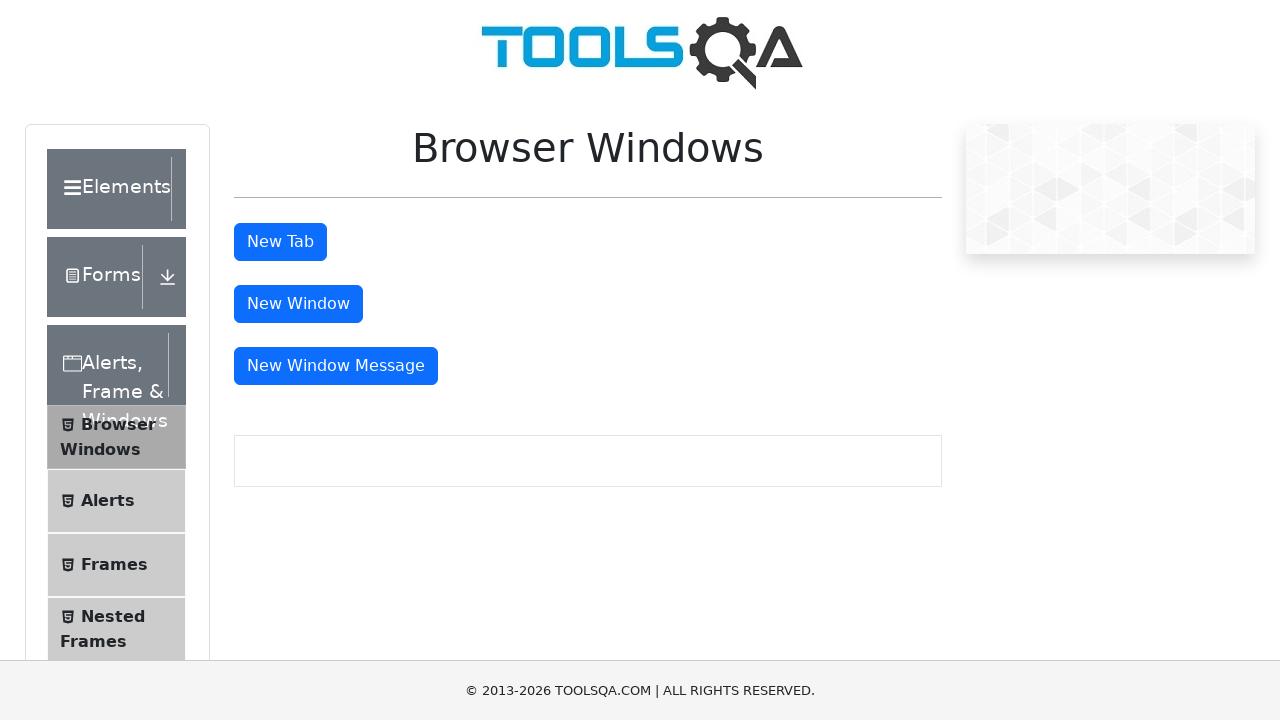

Navigated to https://demoqa.com/browser-windows
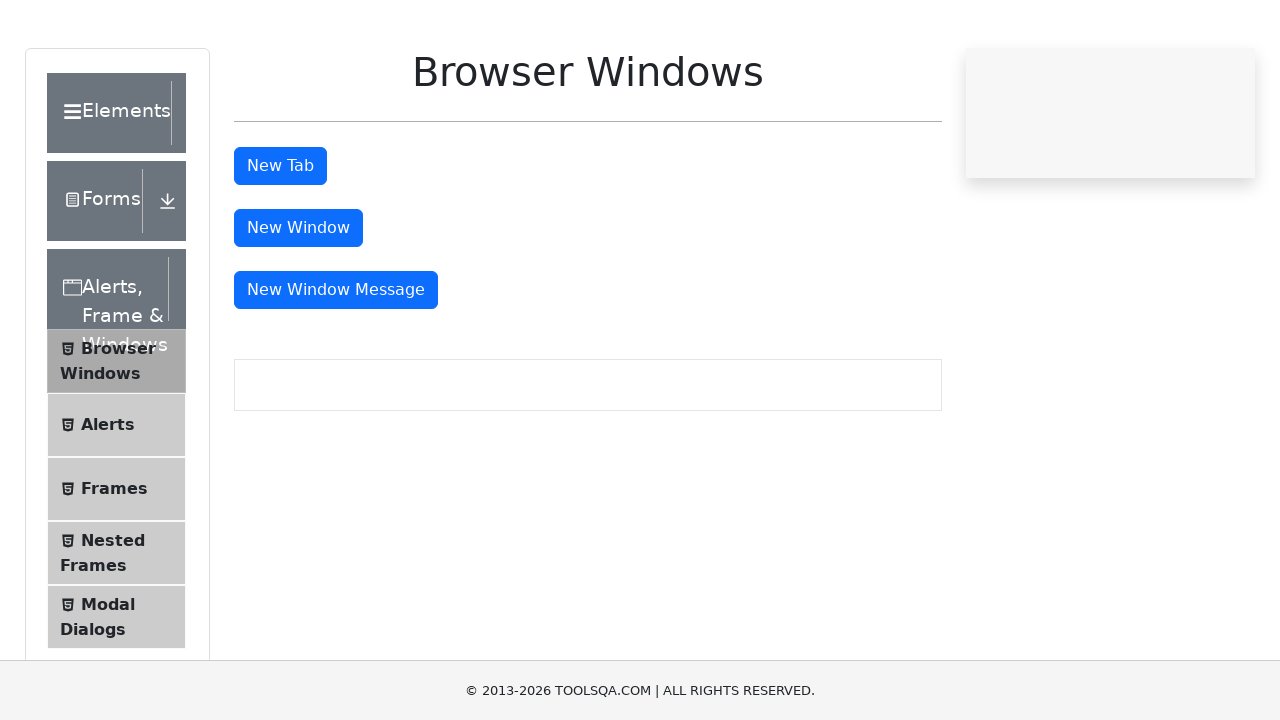

Clicked button to open a new window at (298, 304) on #windowButton
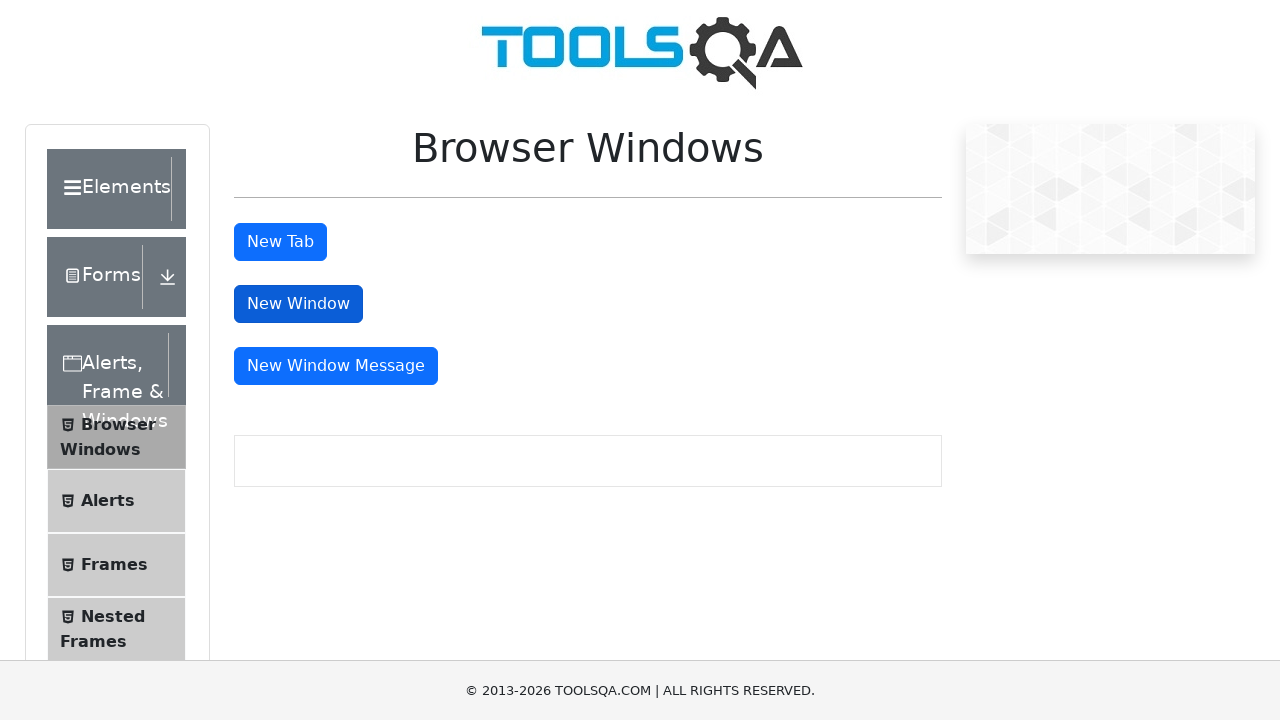

Waited 500ms for new window to open
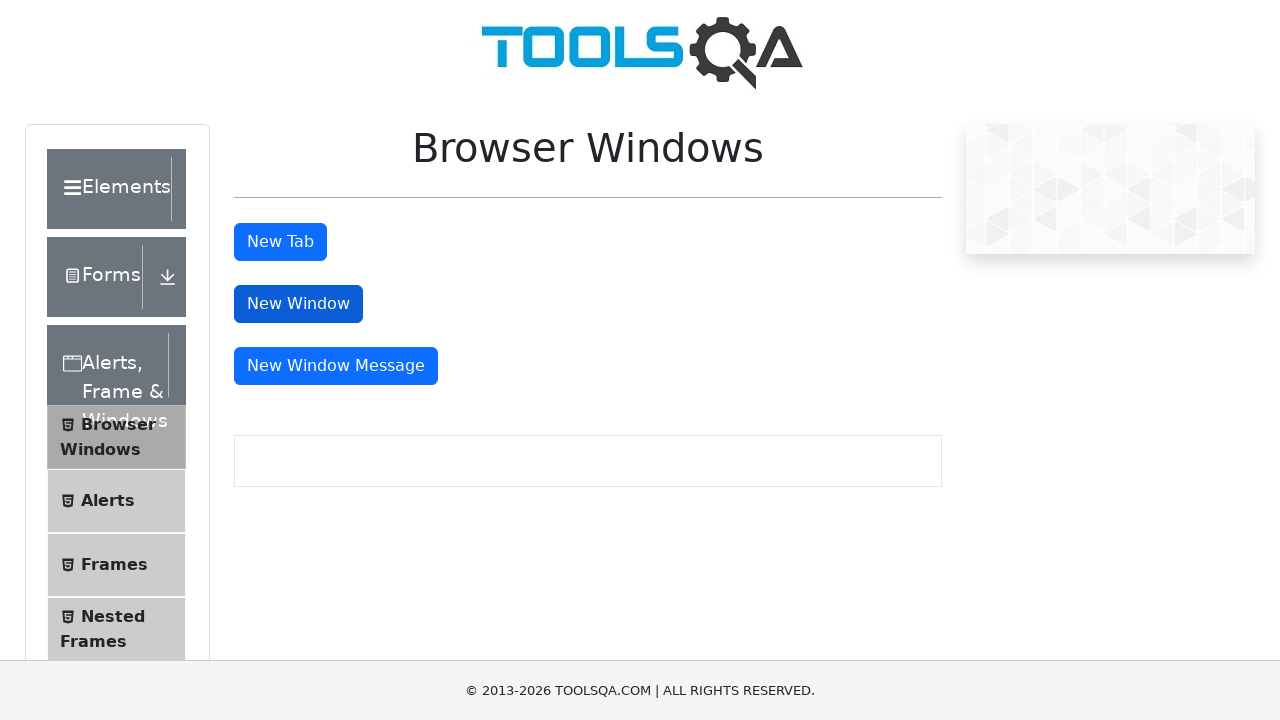

Clicked button to open a message window at (336, 366) on #messageWindowButton
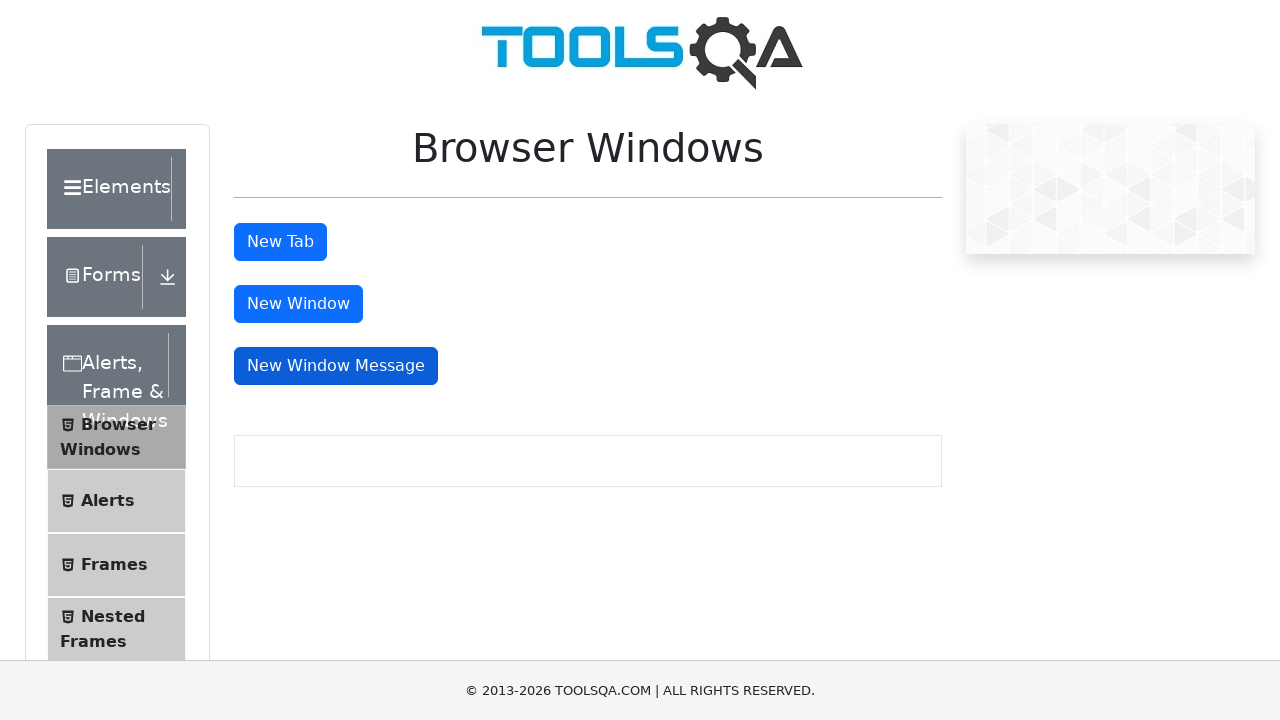

Waited 500ms for message window to open
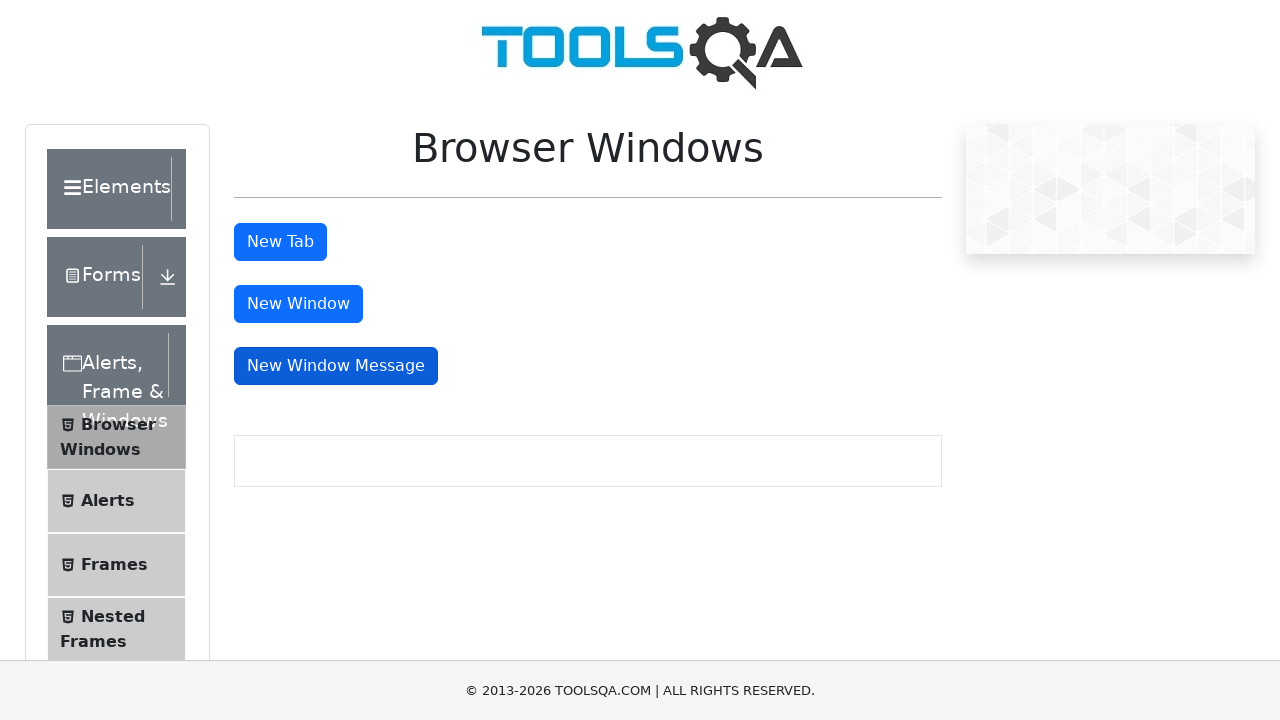

Retrieved all open pages/windows, found 3 total
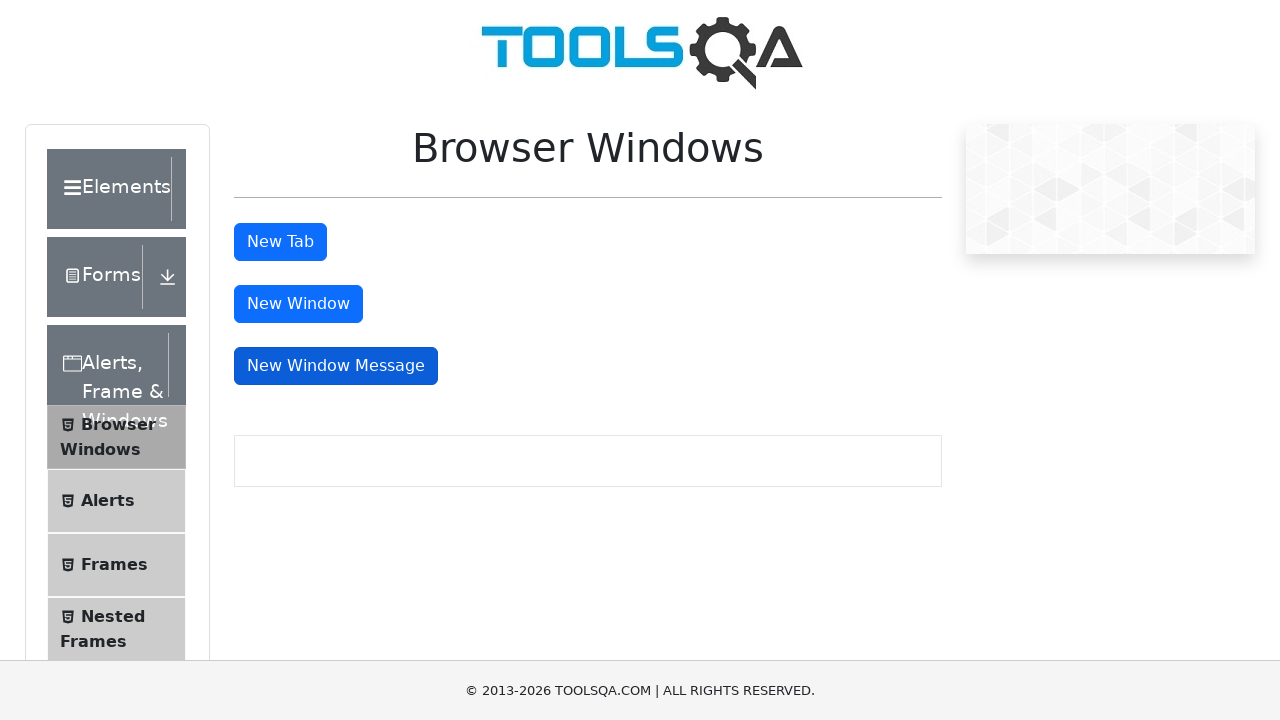

Closed a child window
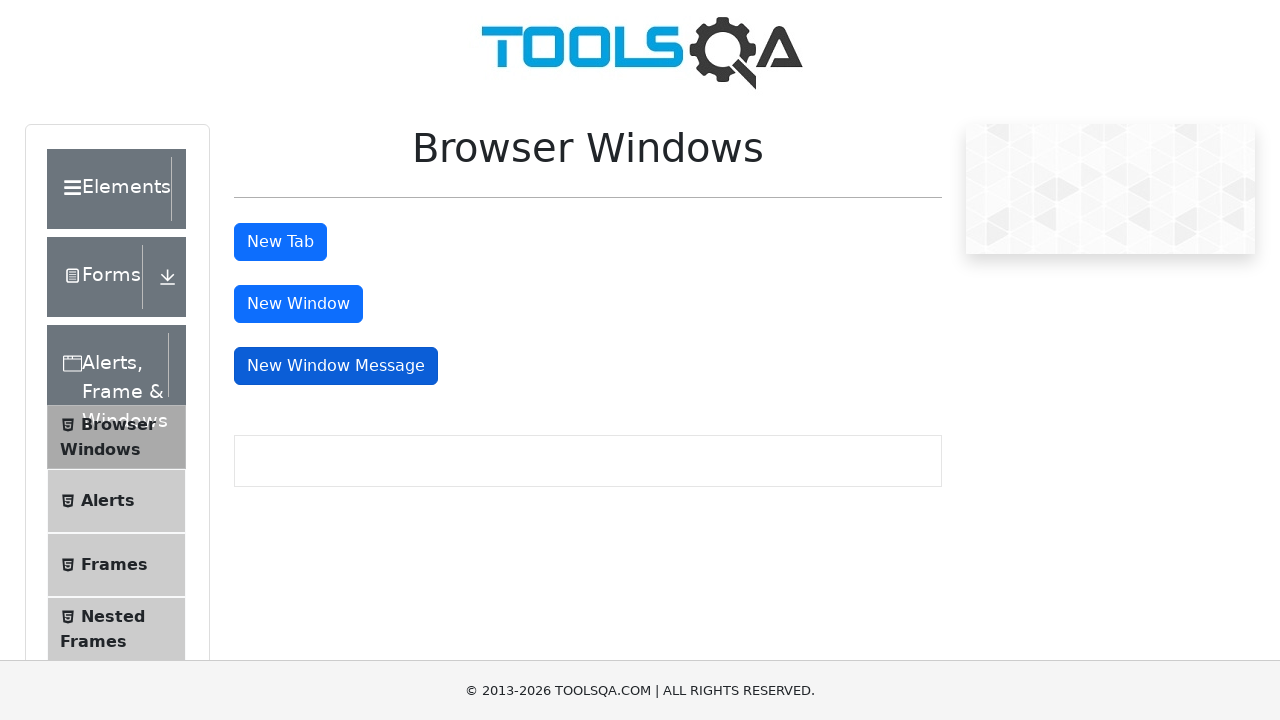

Closed a child window
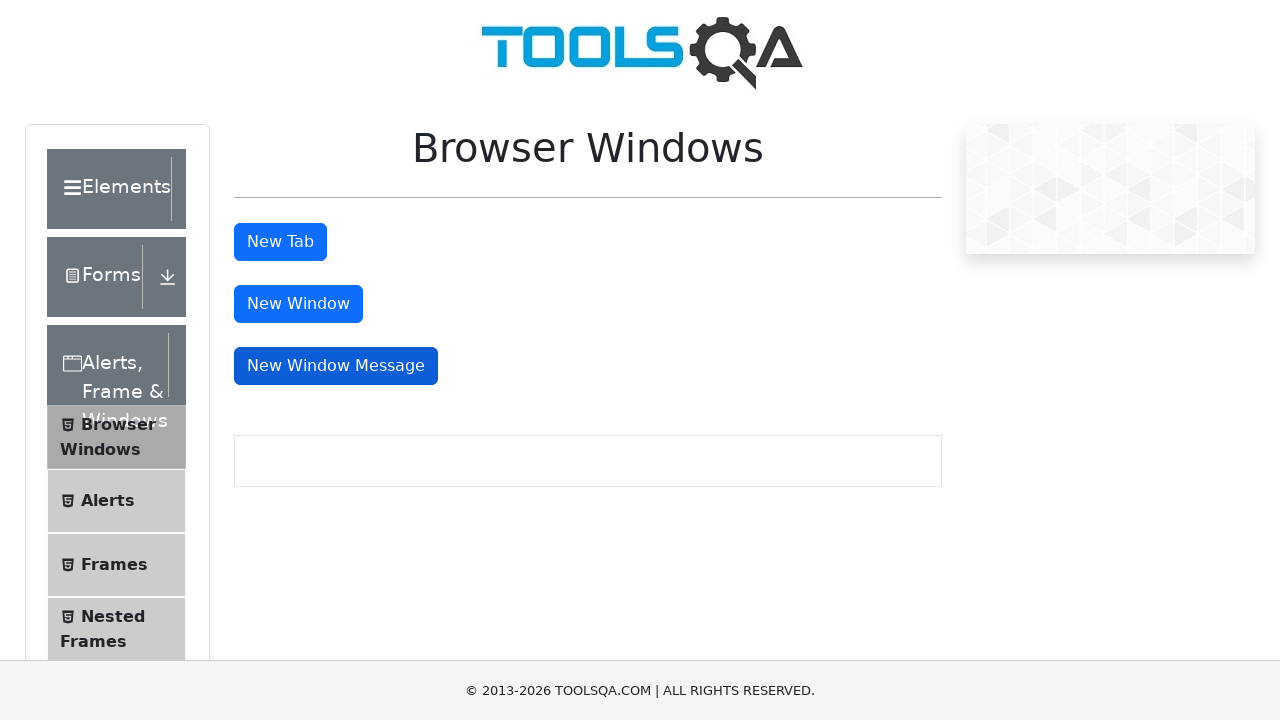

Brought main page to front
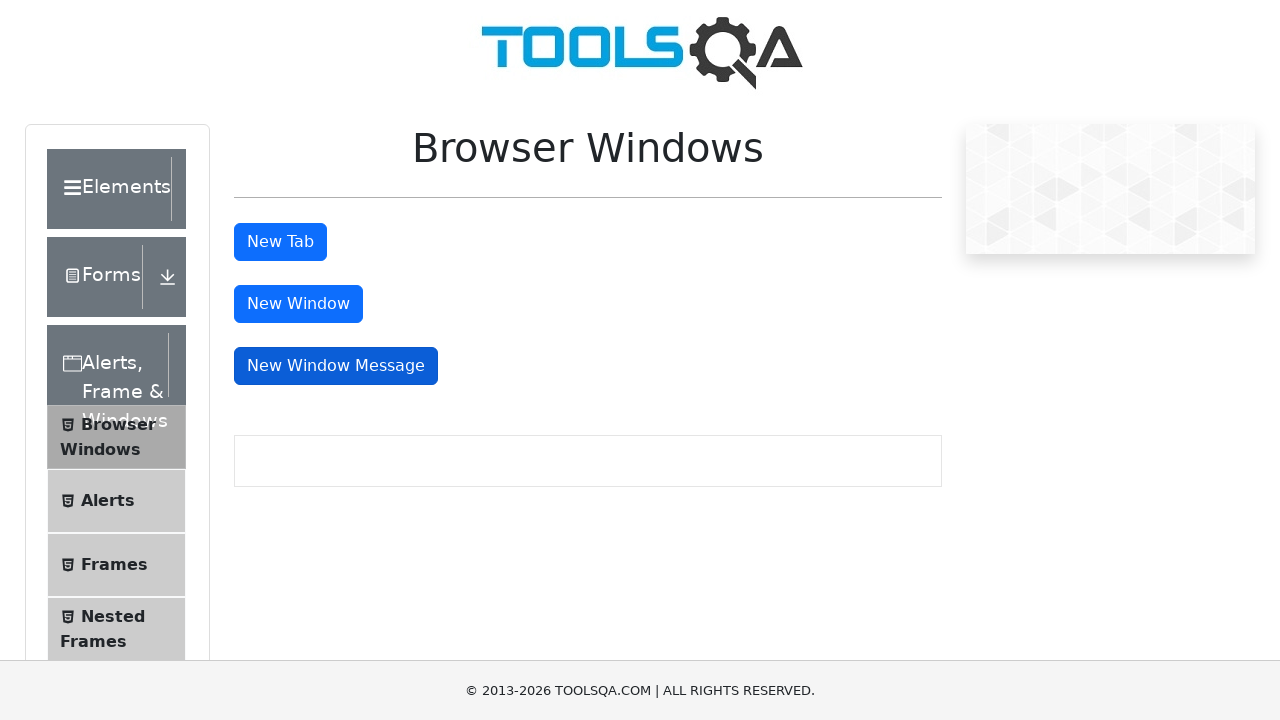

Verified main page still contains the window button selector
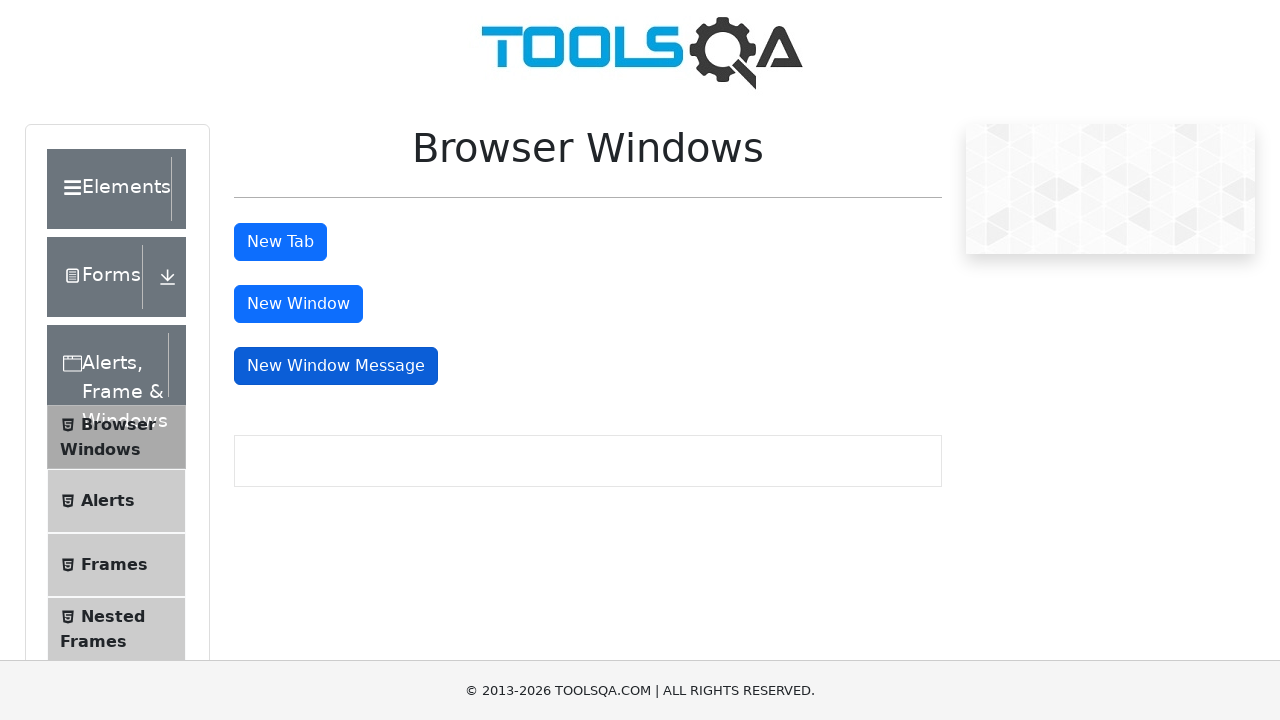

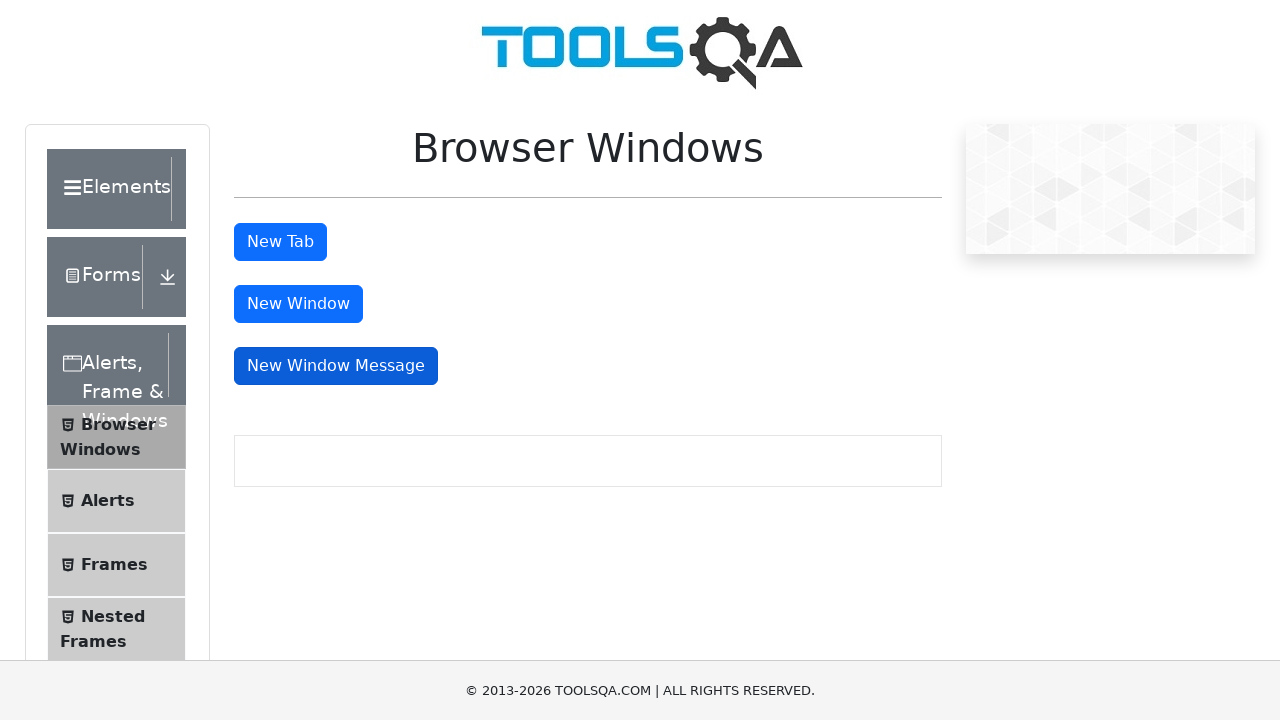